Tests opening a popup window, clicking a link within it, closing the popup, and then interacting with a radio button on the original page.

Starting URL: https://rahulshettyacademy.com/AutomationPractice/

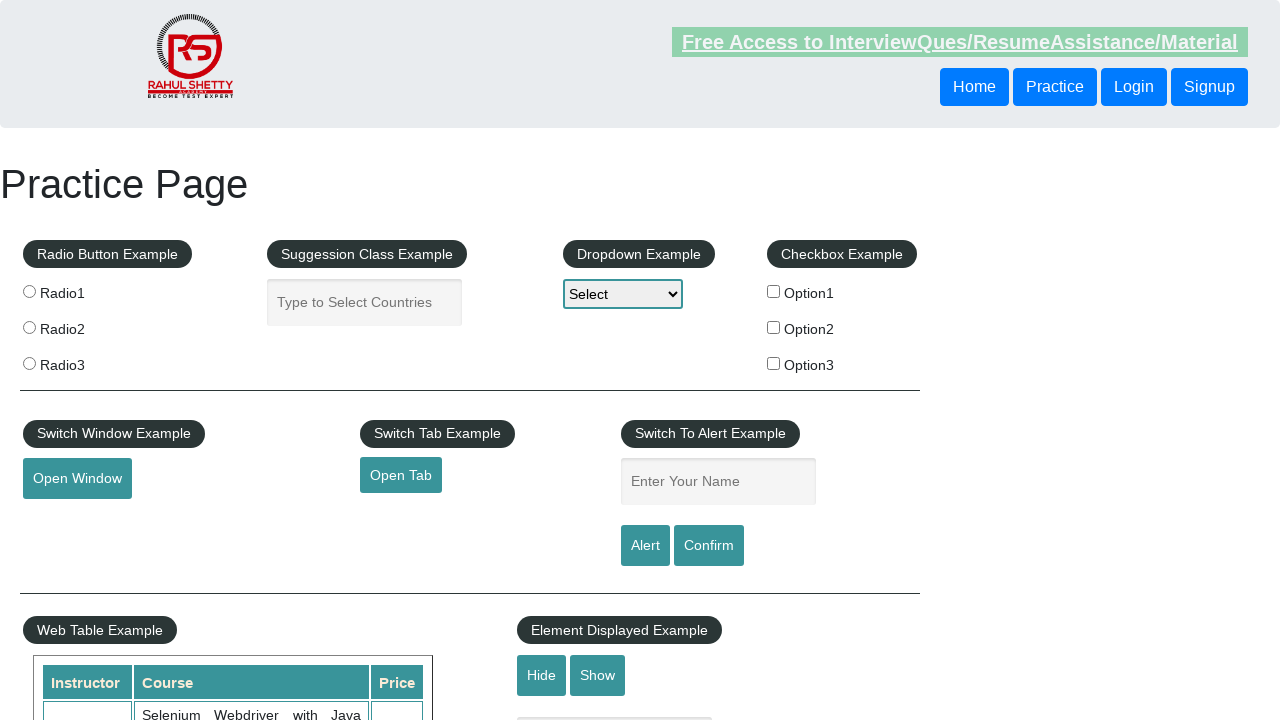

Clicked 'Open Window' button and popup window opened at (77, 479) on internal:role=button[name="Open Window"i]
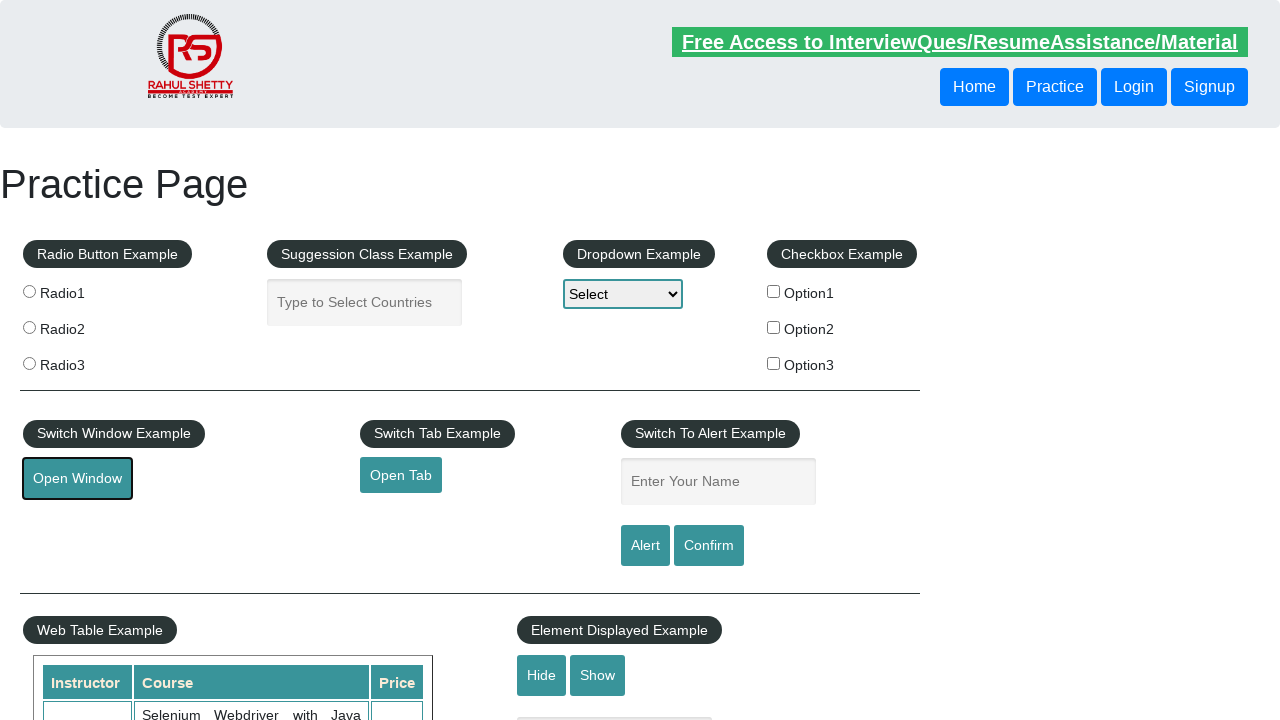

Retrieved new popup page object
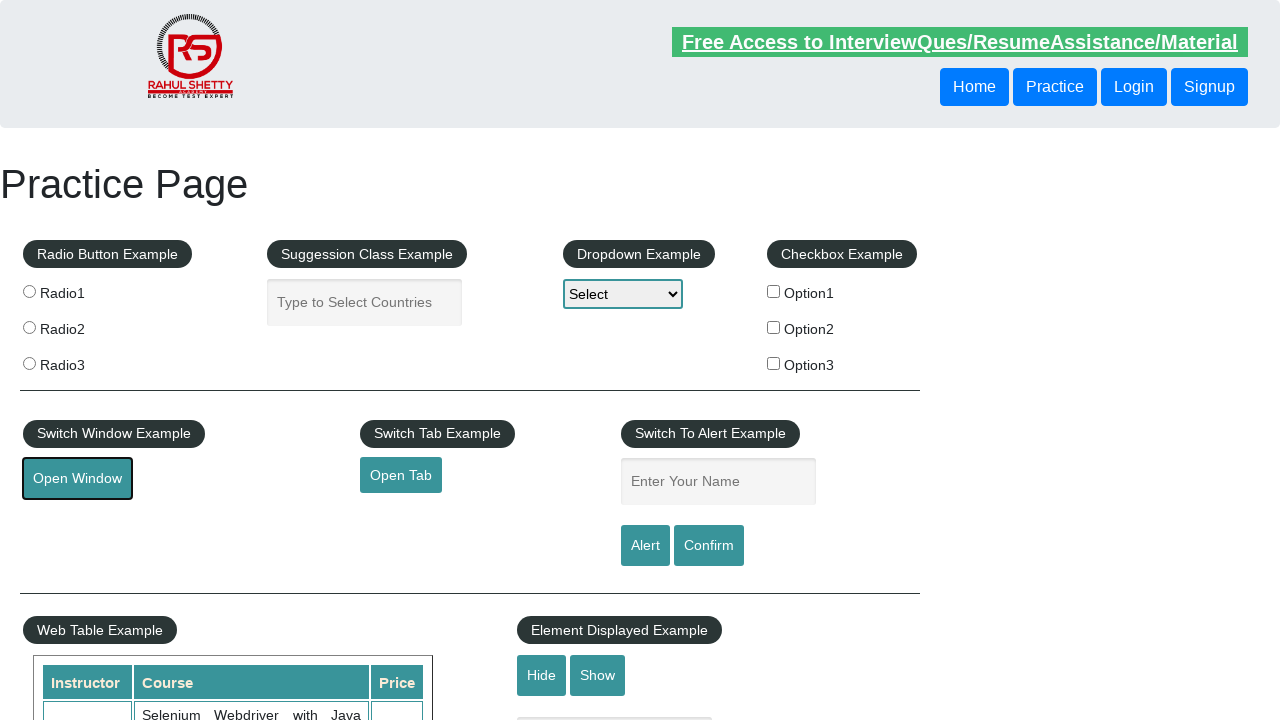

Popup window loaded completely
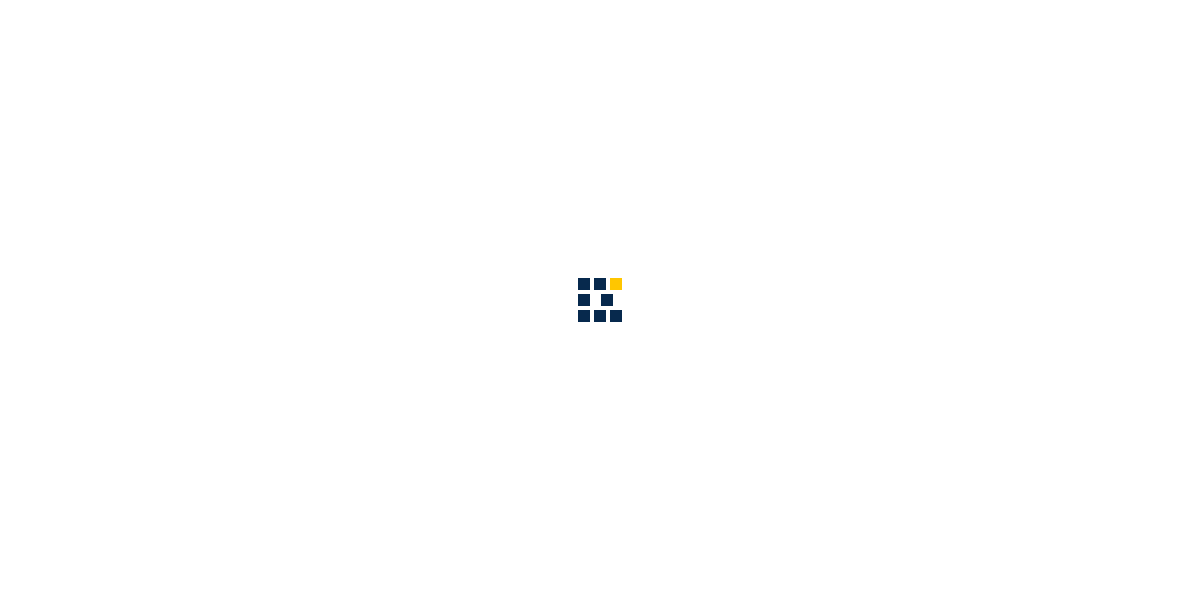

Clicked 'Access all our Courses' link in popup window at (1052, 124) on internal:role=link[name="Access all our Courses"i]
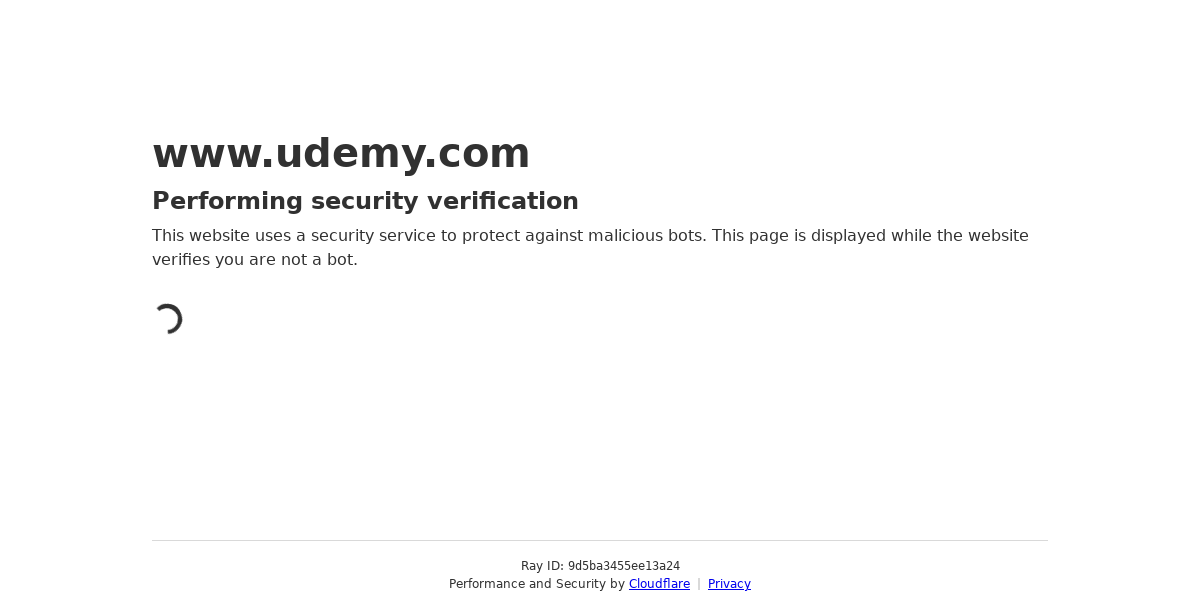

Closed popup window
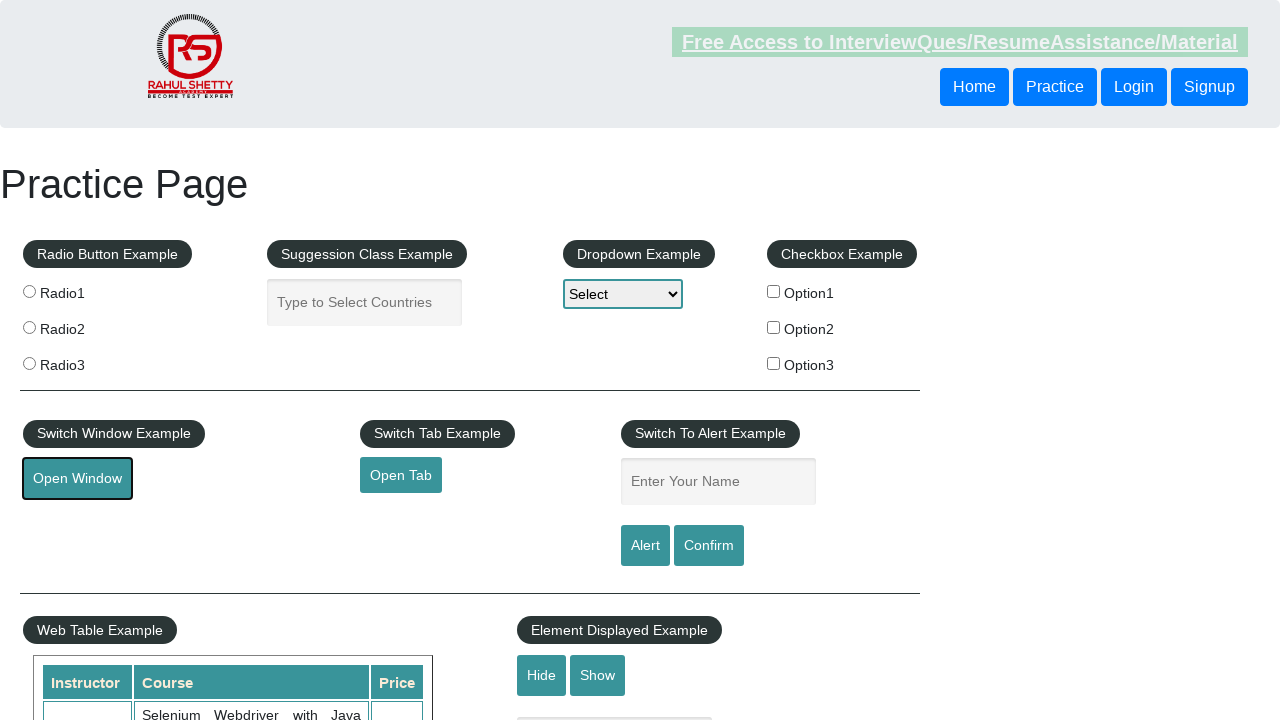

Selected Radio1 button on original page at (29, 291) on label >> internal:has-text="Radio1"i >> internal:role=radio
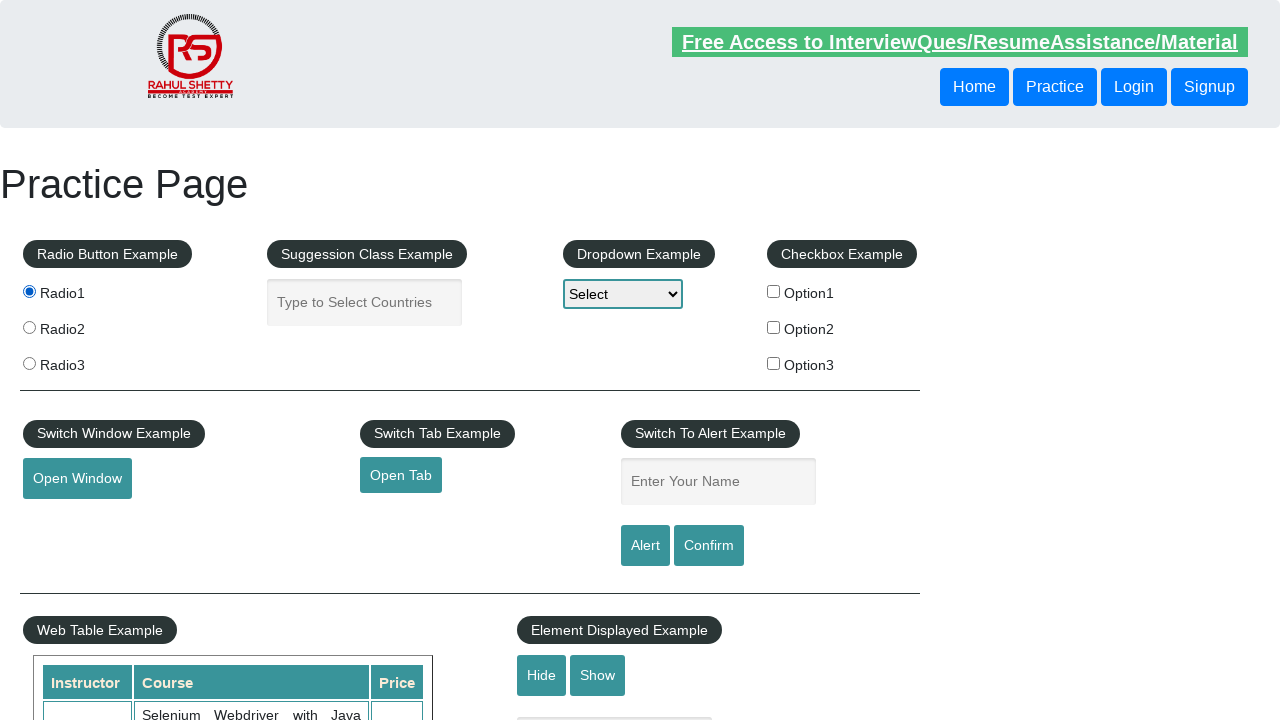

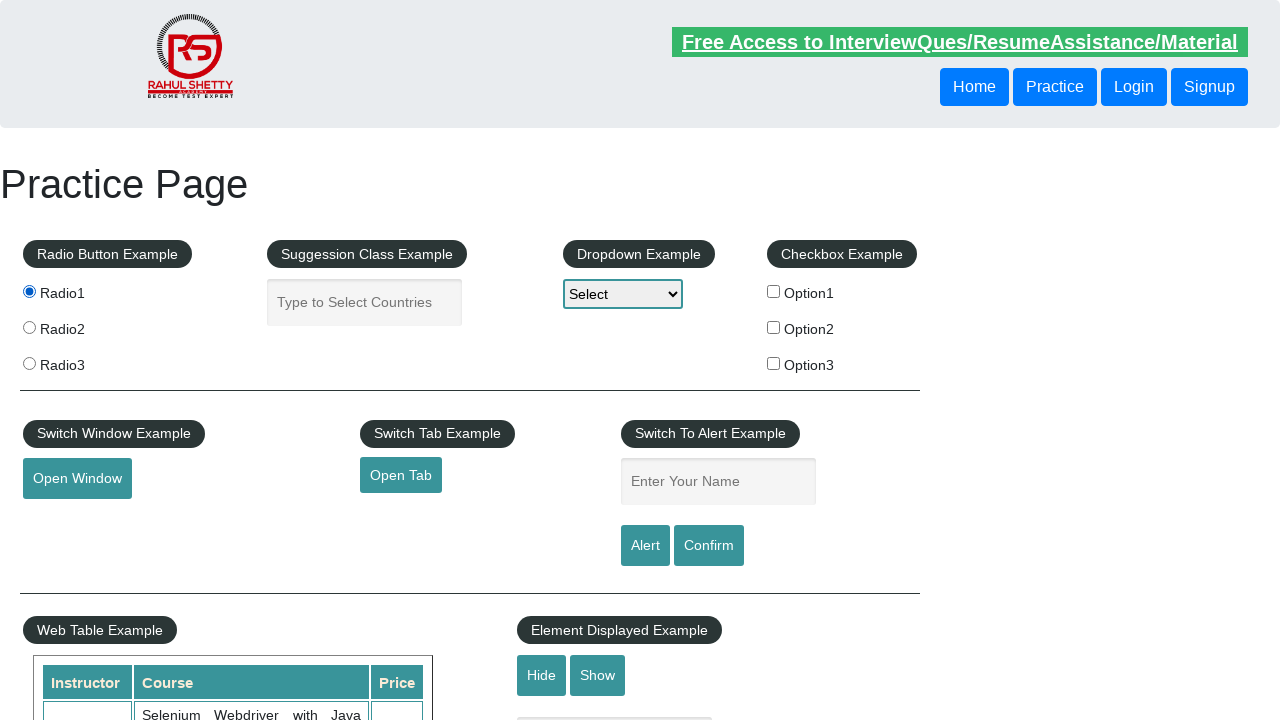